Tests checkbox functionality by clicking to select and deselect a checkbox, verifying its state, and counting total checkboxes on the page

Starting URL: http://qaclickacademy.com/practice.php

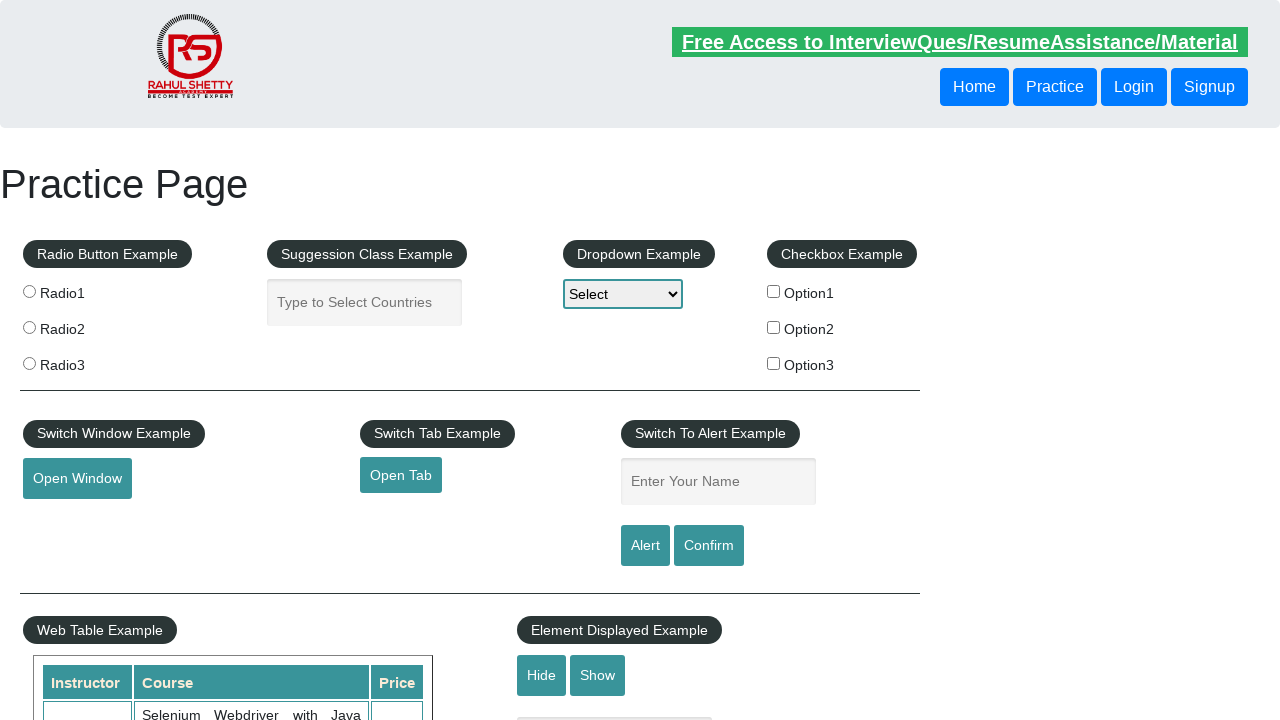

Clicked checkbox #checkBoxOption1 to select it at (774, 291) on #checkBoxOption1
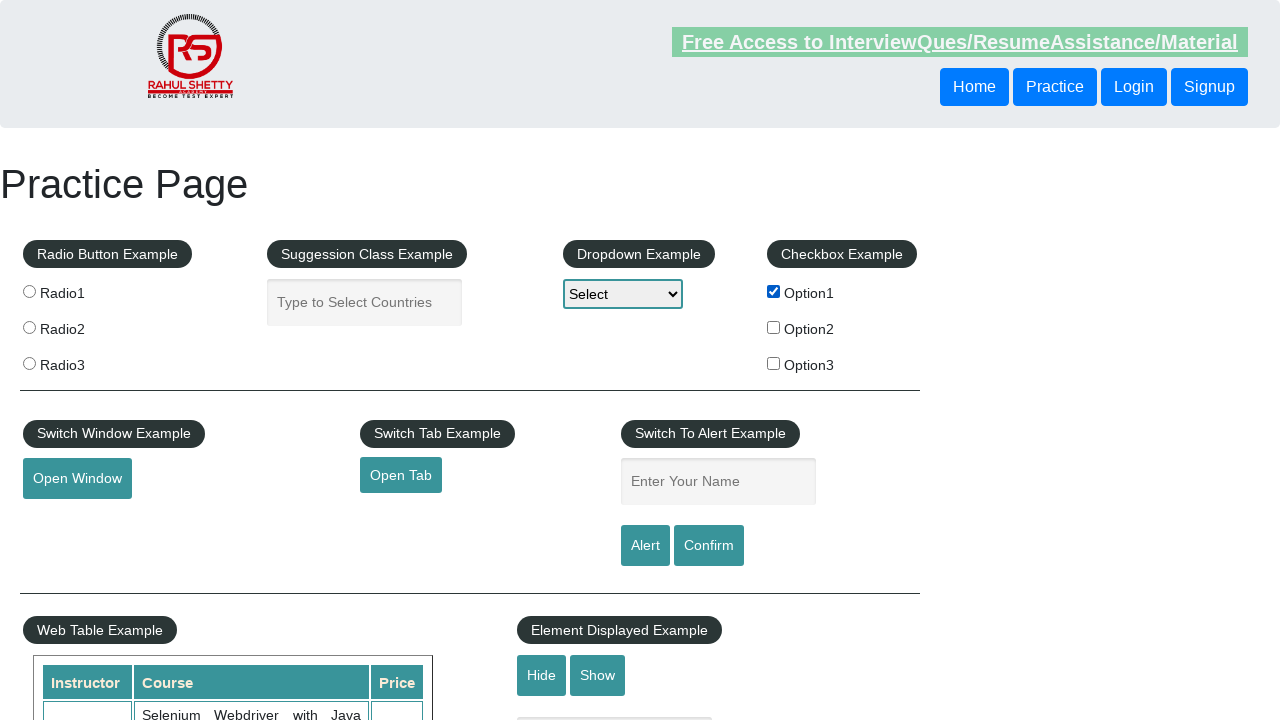

Verified that checkbox #checkBoxOption1 is selected
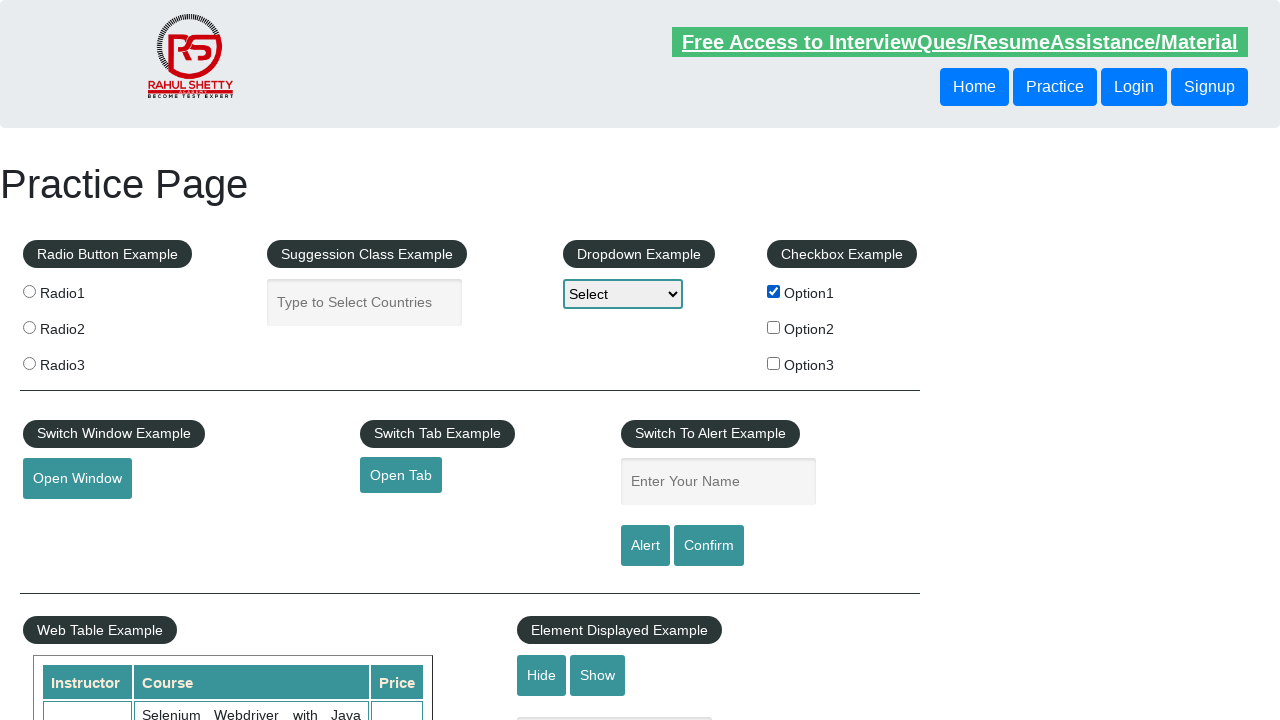

Waited 2000ms before next action
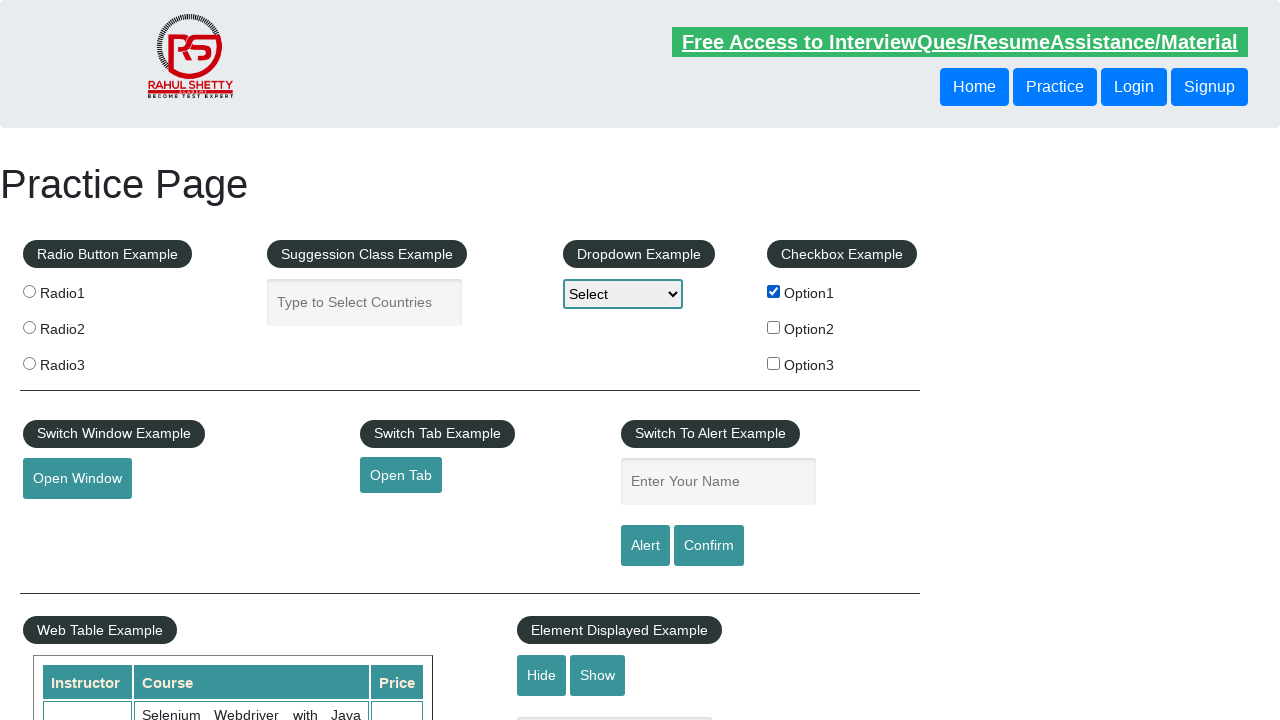

Clicked checkbox #checkBoxOption1 to deselect it at (774, 291) on #checkBoxOption1
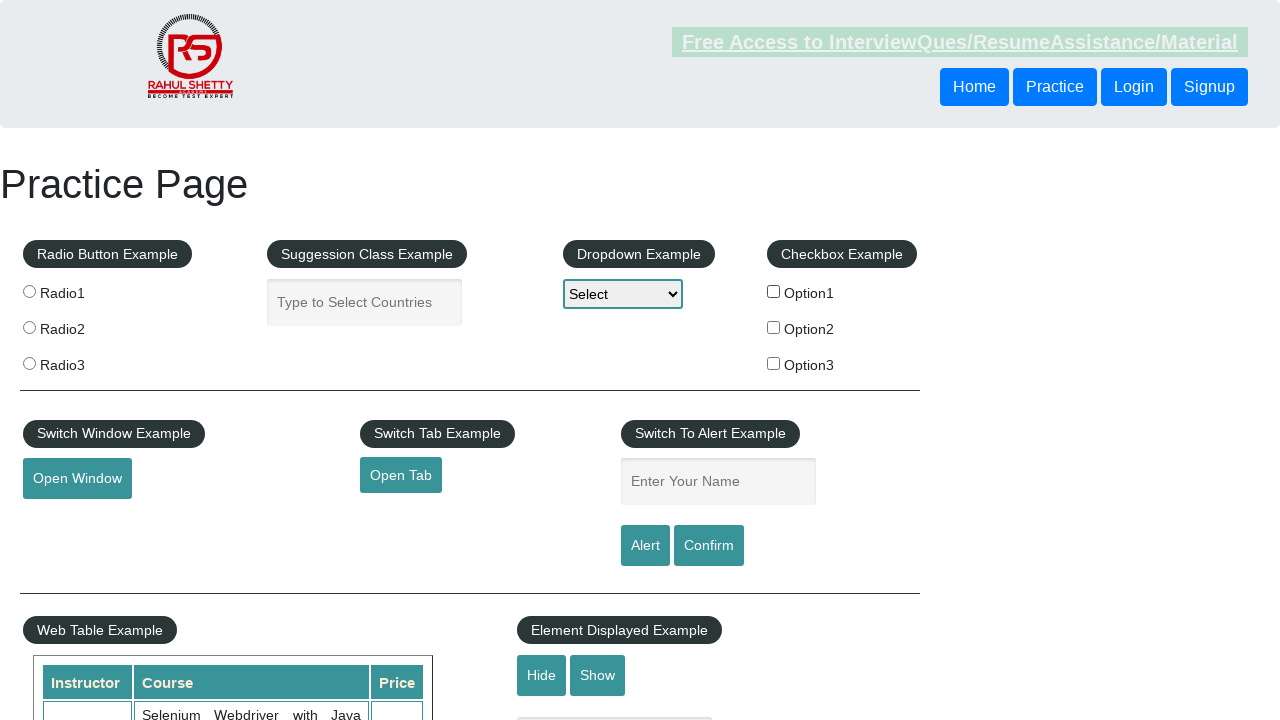

Verified that checkbox #checkBoxOption1 is deselected
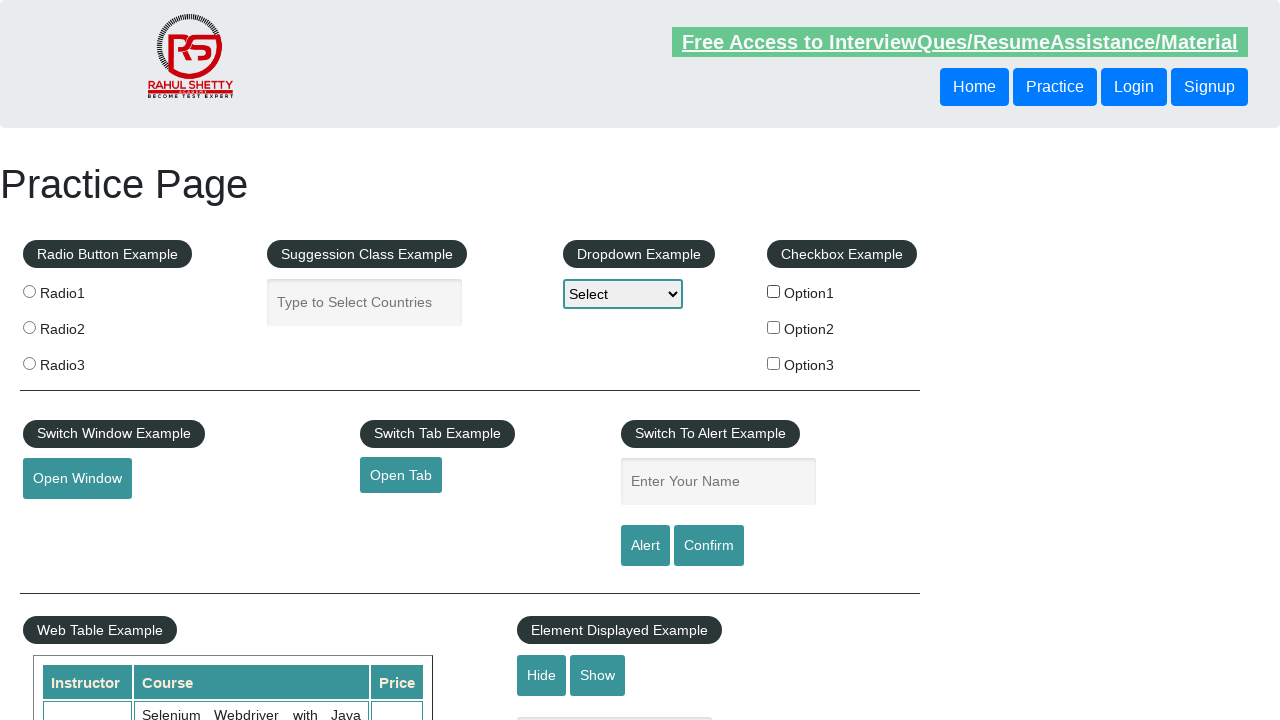

Counted total checkboxes on the page: 3
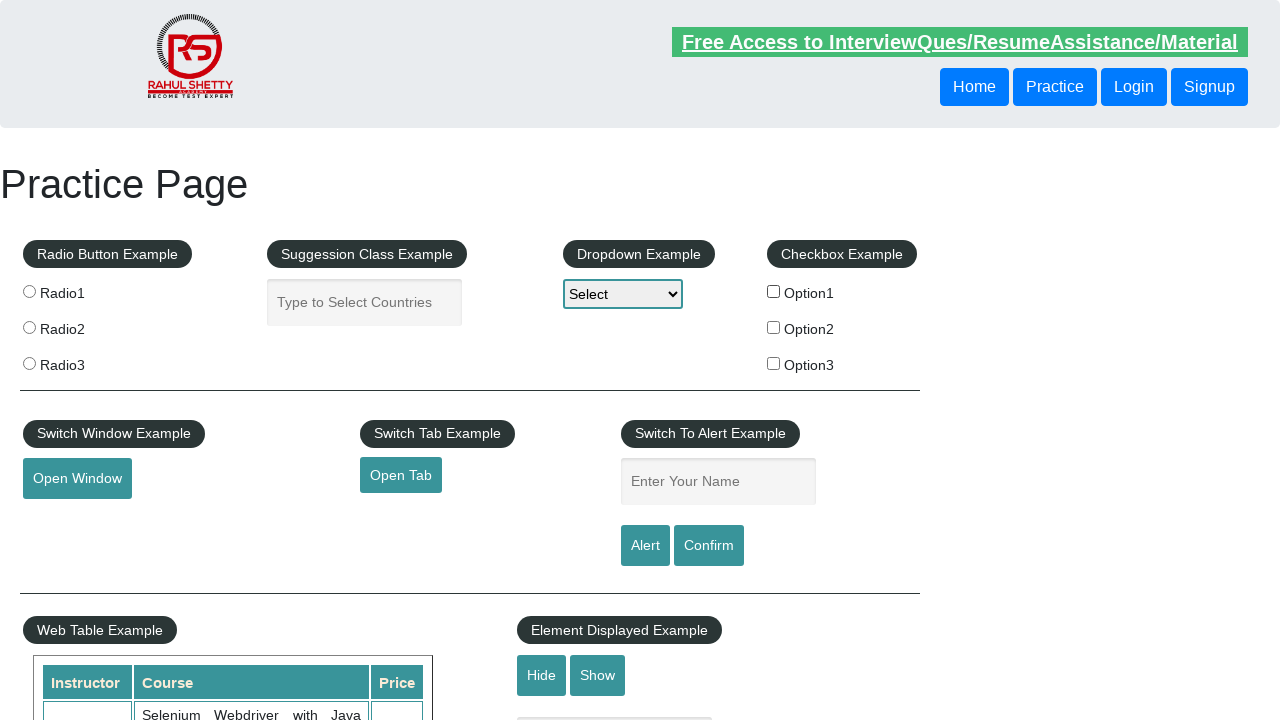

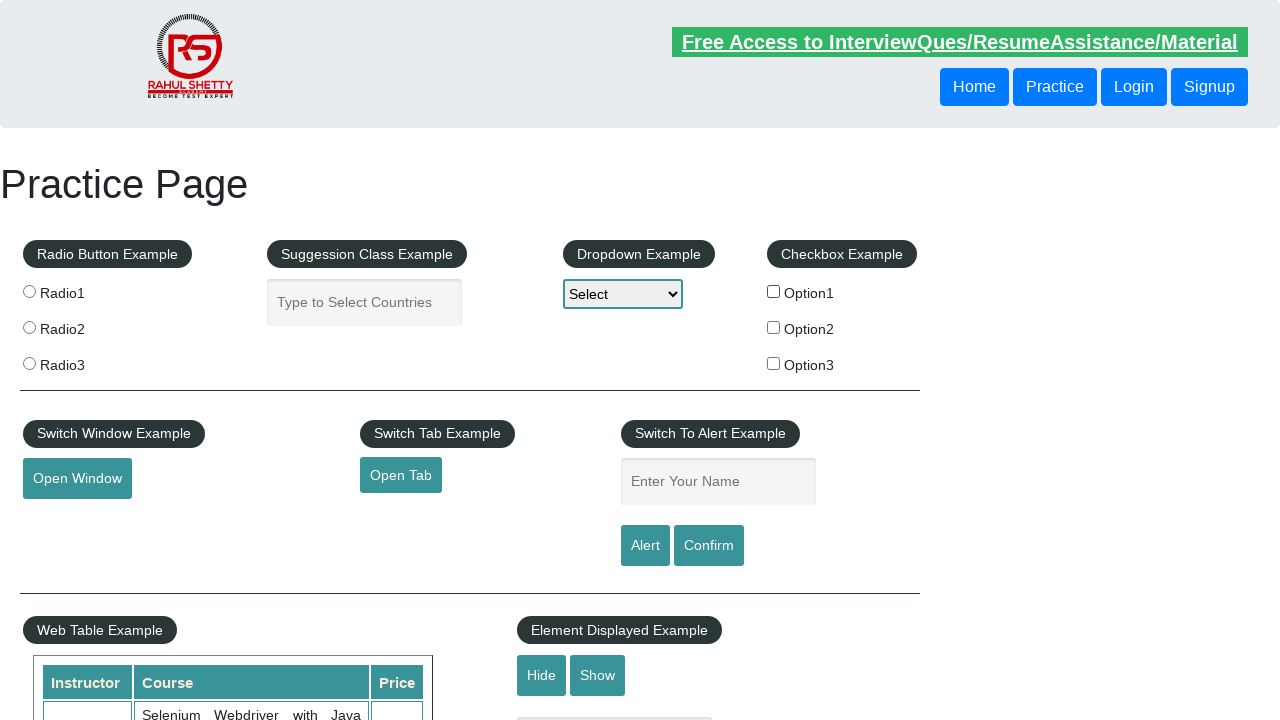